Tests interaction with elements inside nested shadow DOMs by navigating through multiple shadow roots and clicking on a pizza element

Starting URL: https://selectorshub.com/iframe-in-shadow-dom/

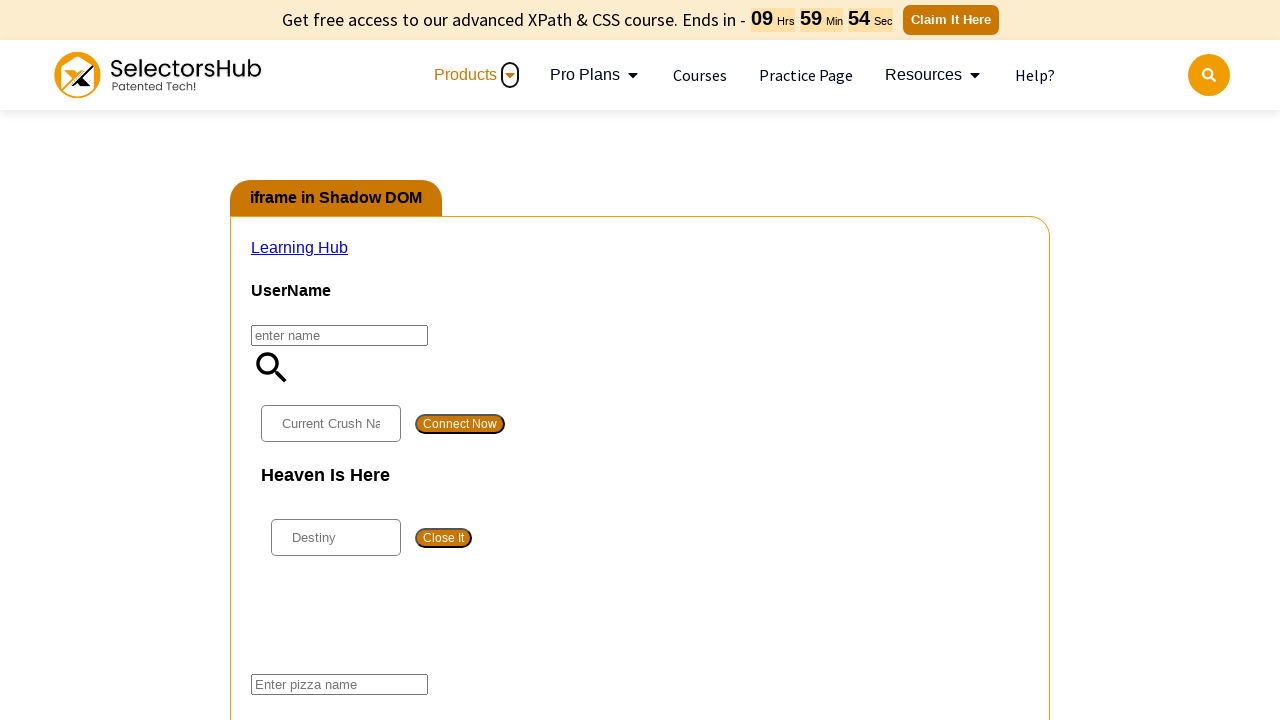

Located first shadow host element with id 'userName'
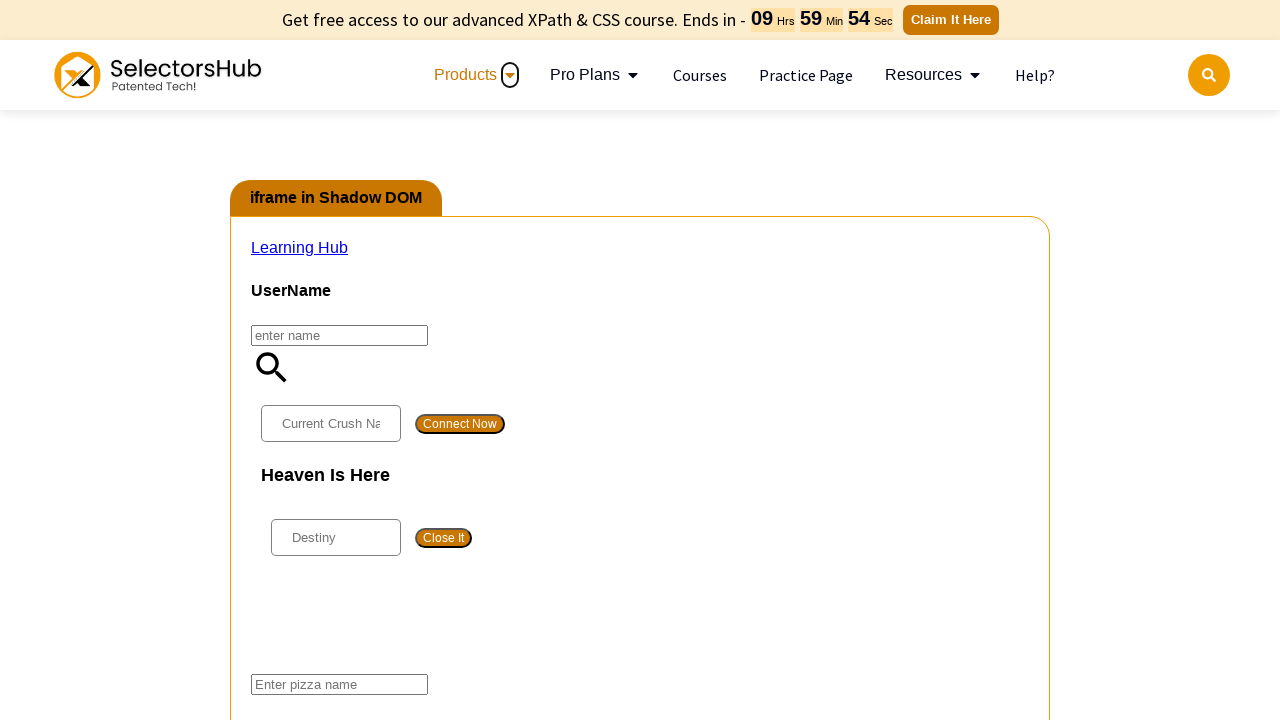

Accessed first shadow root
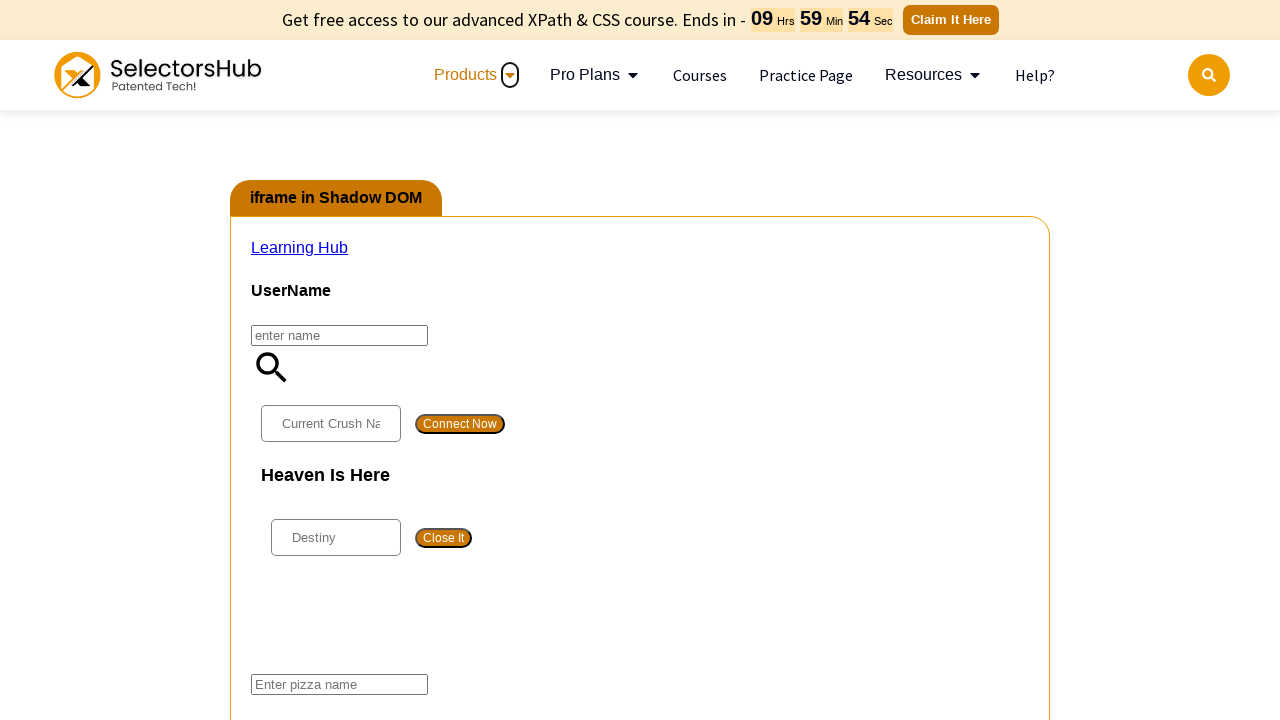

Located second shadow host element with id 'app2' inside first shadow root
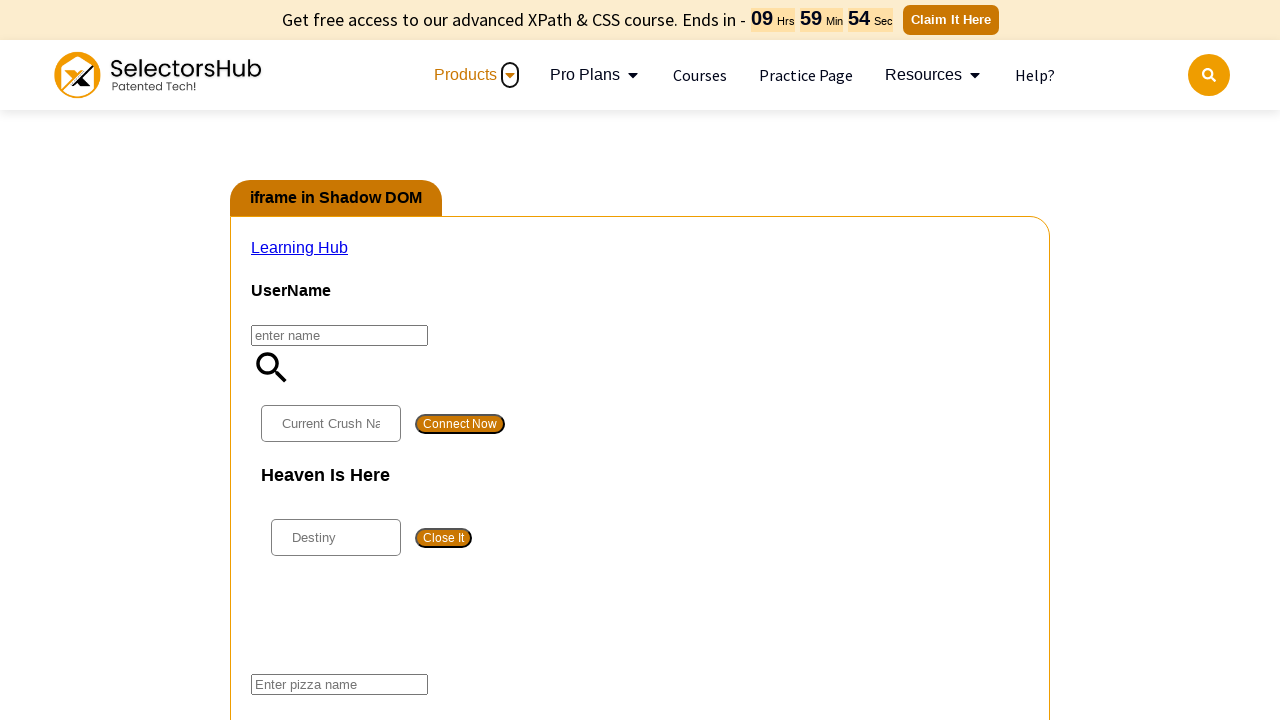

Accessed second shadow root
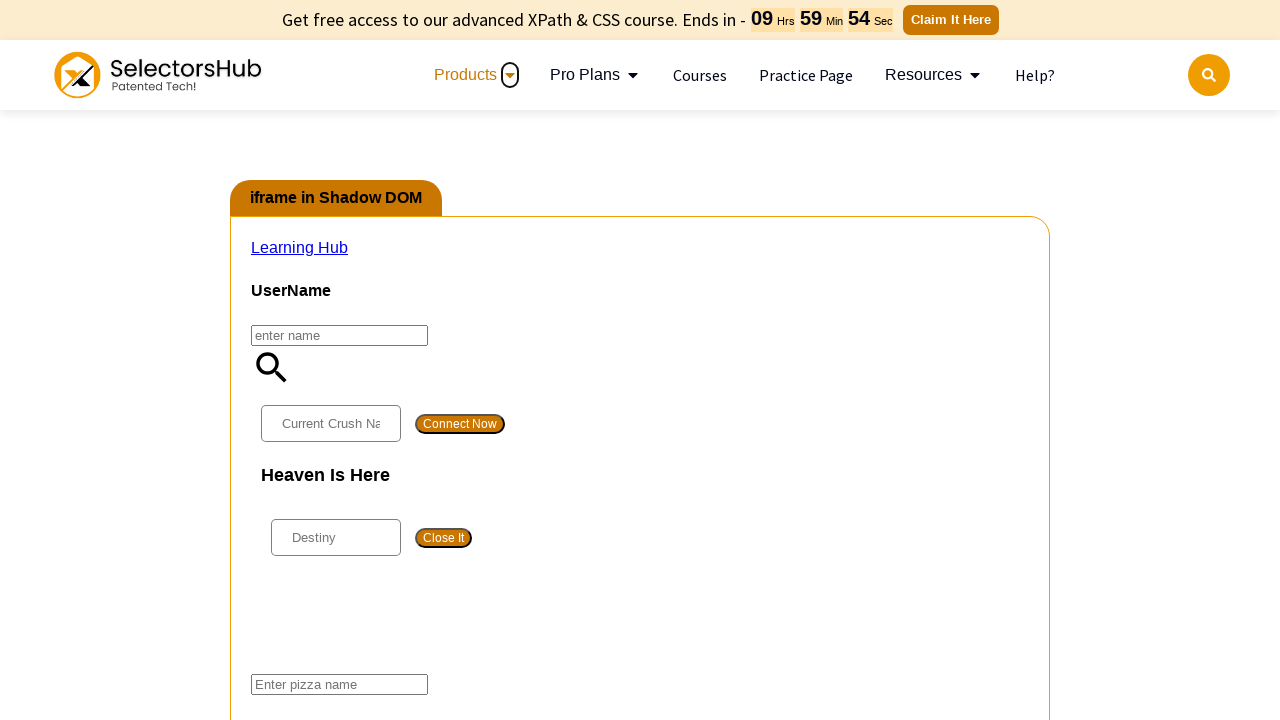

Located pizza element with id 'pizza' inside second shadow root
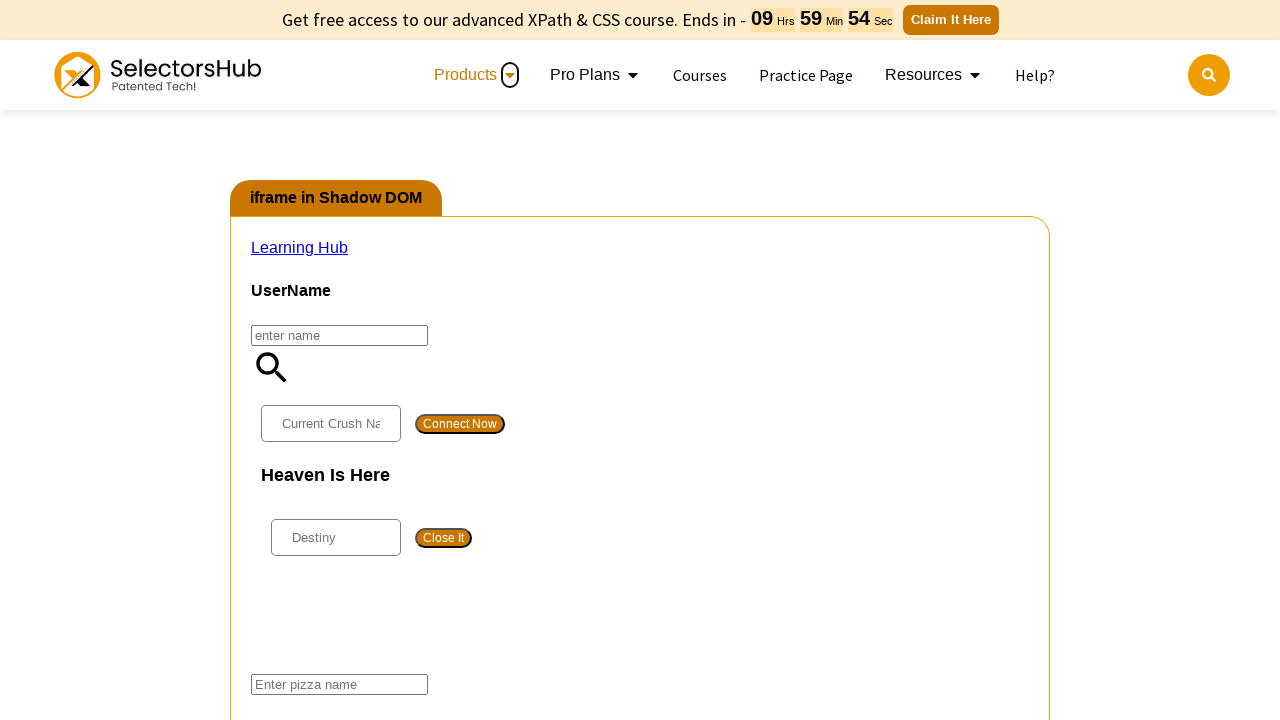

Clicked pizza element inside nested shadow DOM
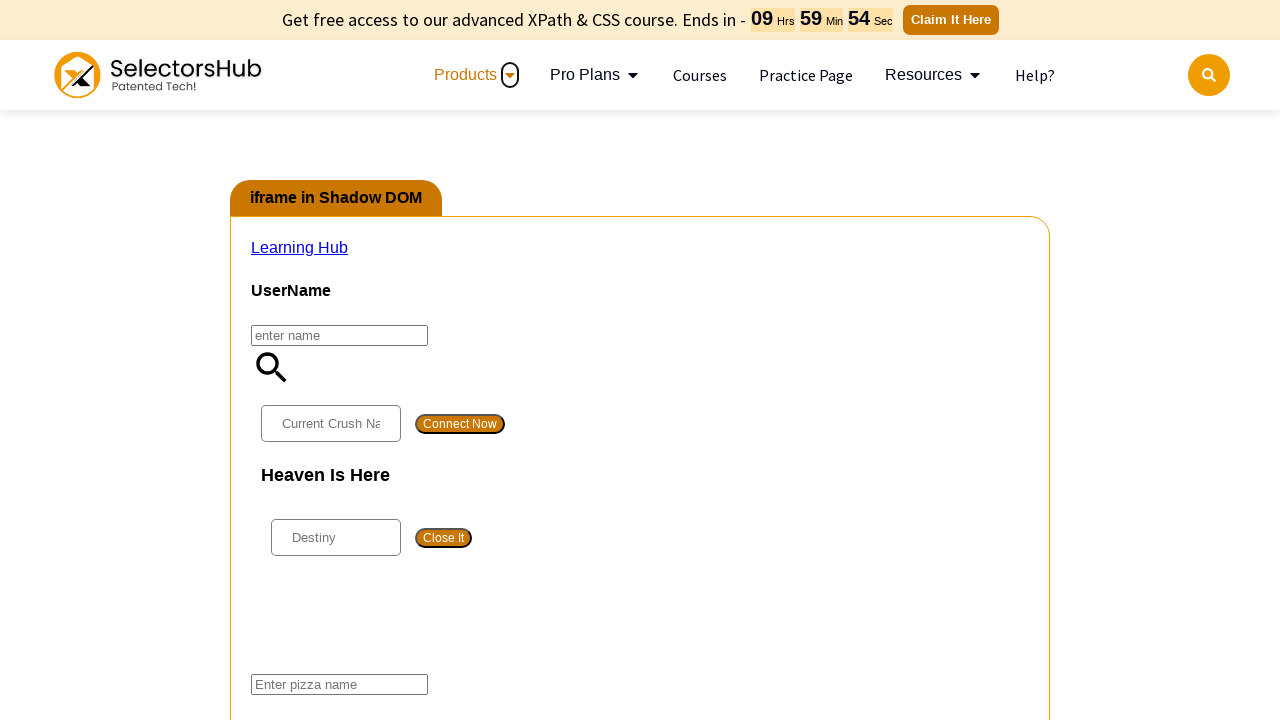

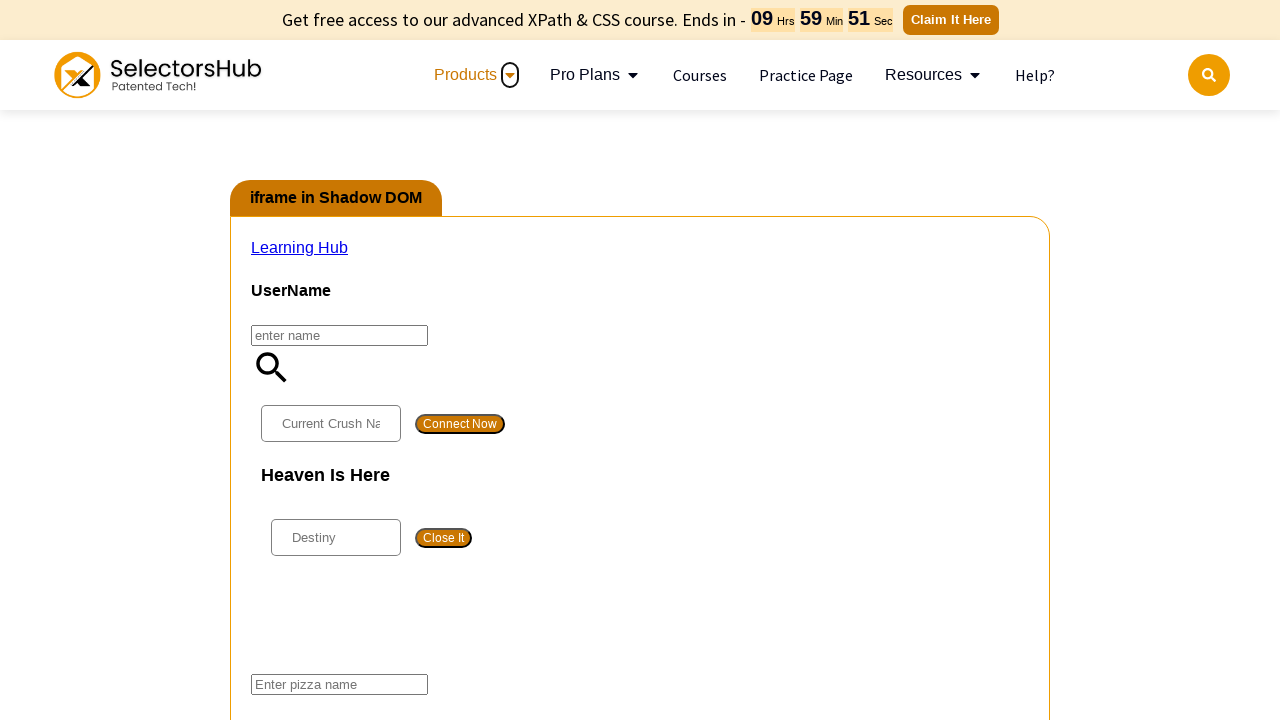